Tests window switching functionality by clicking a link that opens a new window, switching to that window, and verifying the h1 heading text on the new page.

Starting URL: https://the-internet.herokuapp.com/iframe

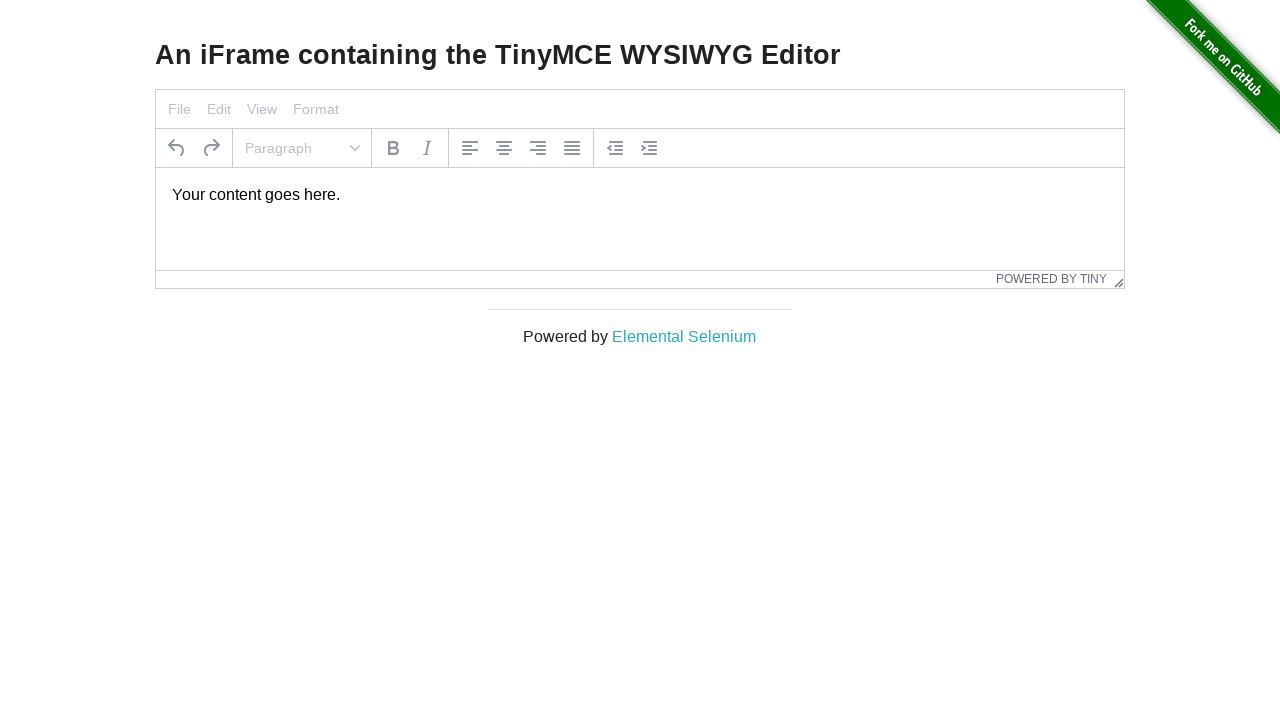

Clicked 'Elemental Selenium' link to open new window at (684, 336) on text=Elemental Selenium
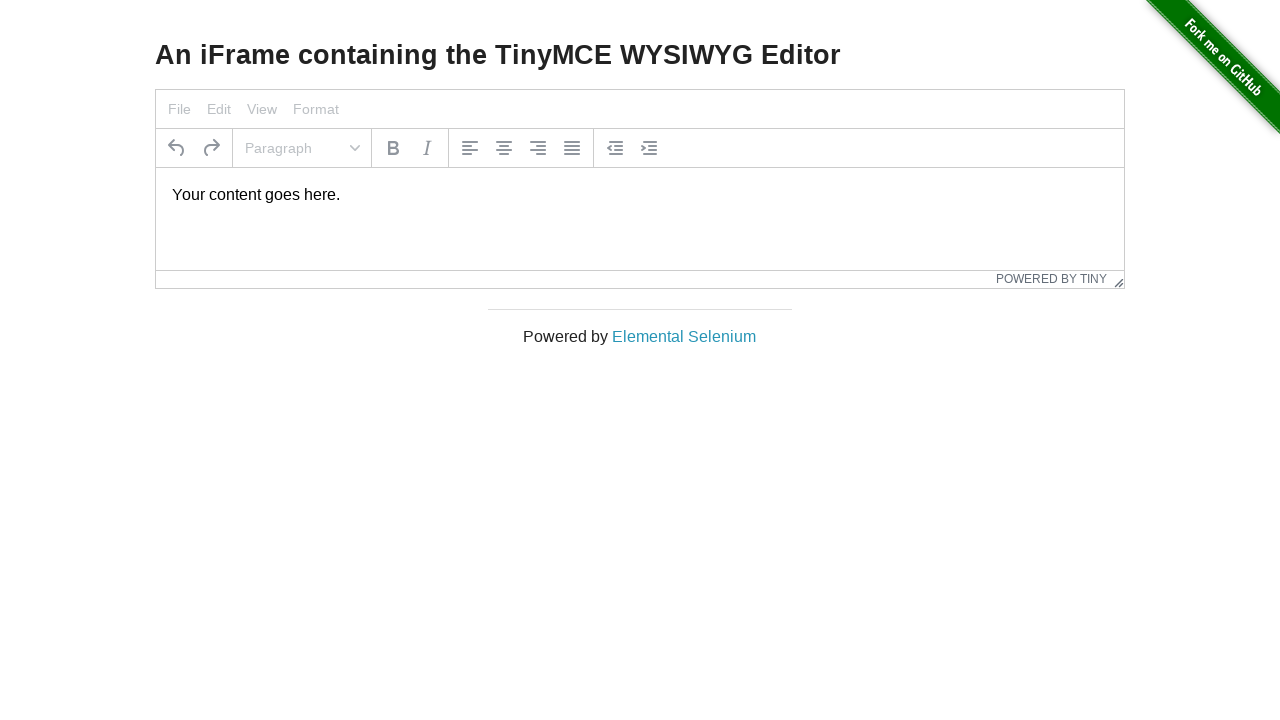

Captured new window/page object
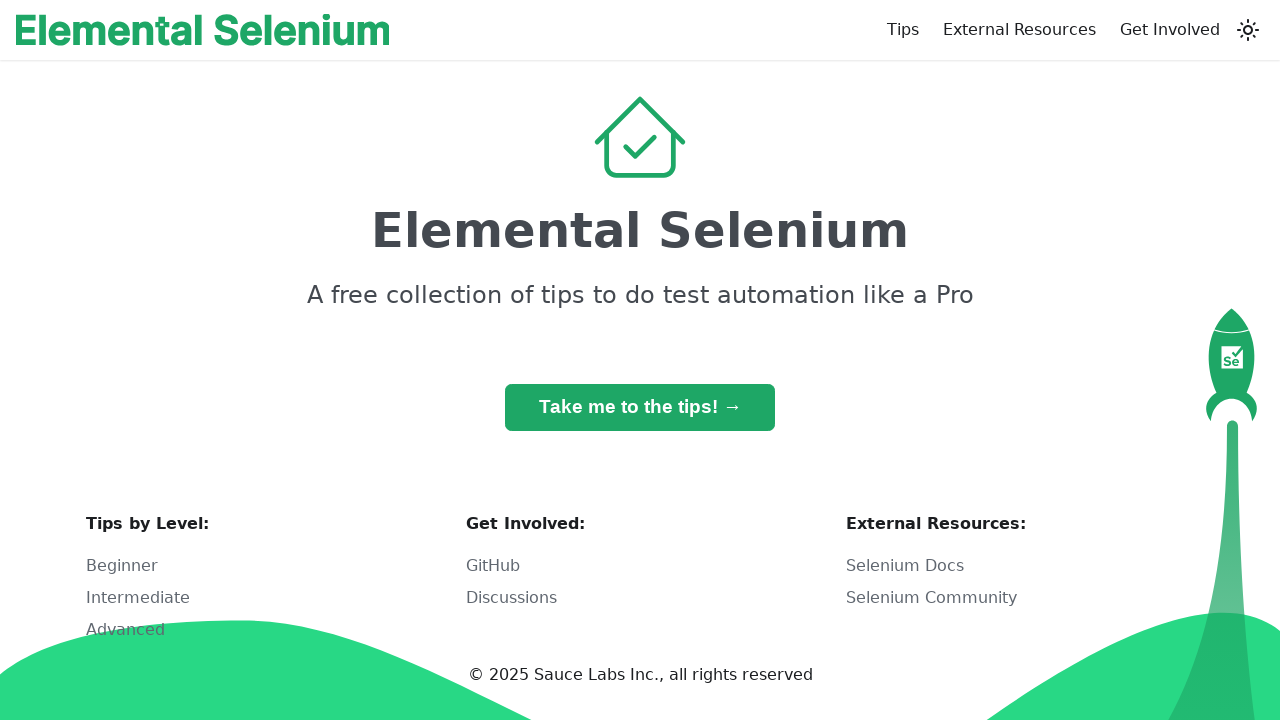

New page finished loading
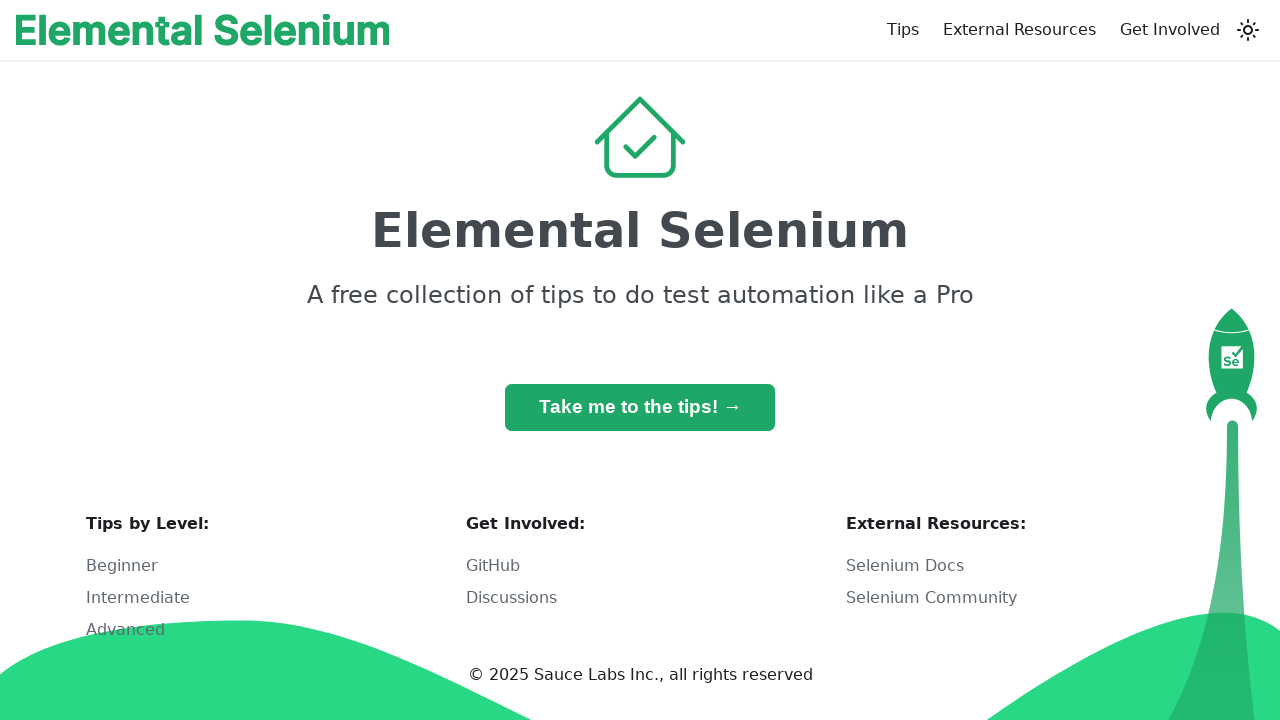

Retrieved h1 heading text from new page
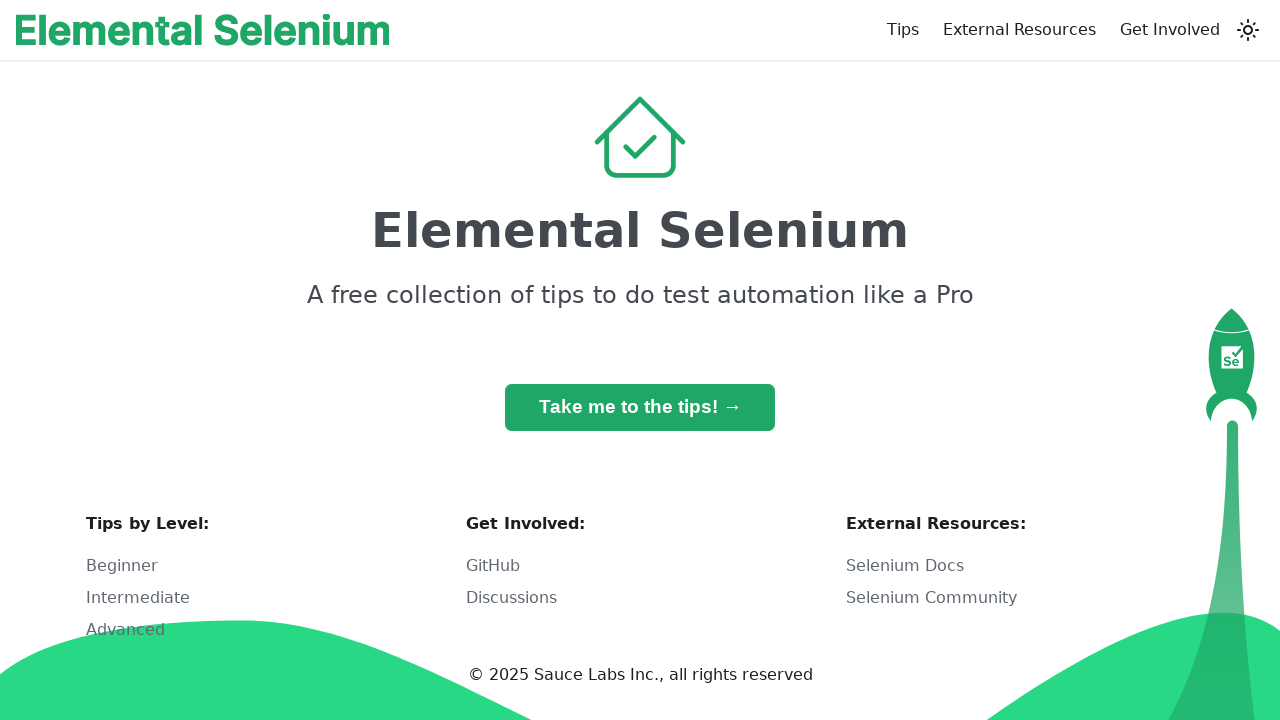

Verified h1 text equals 'Elemental Selenium'
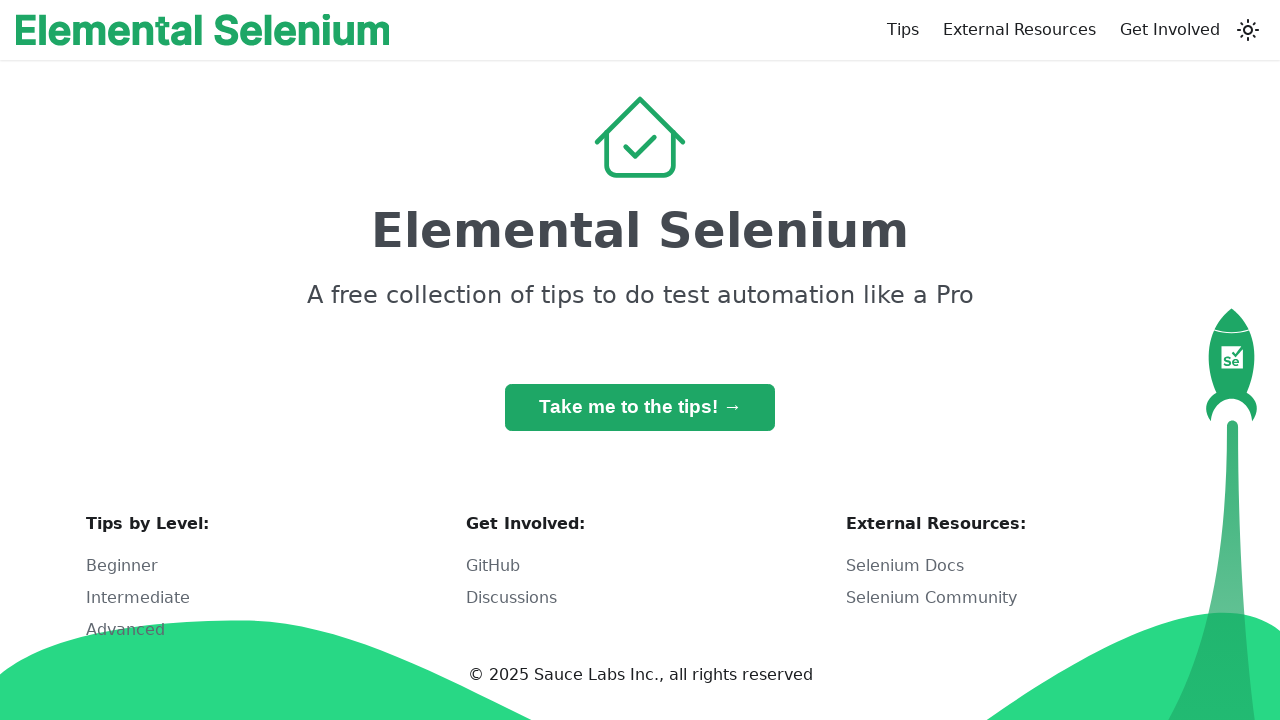

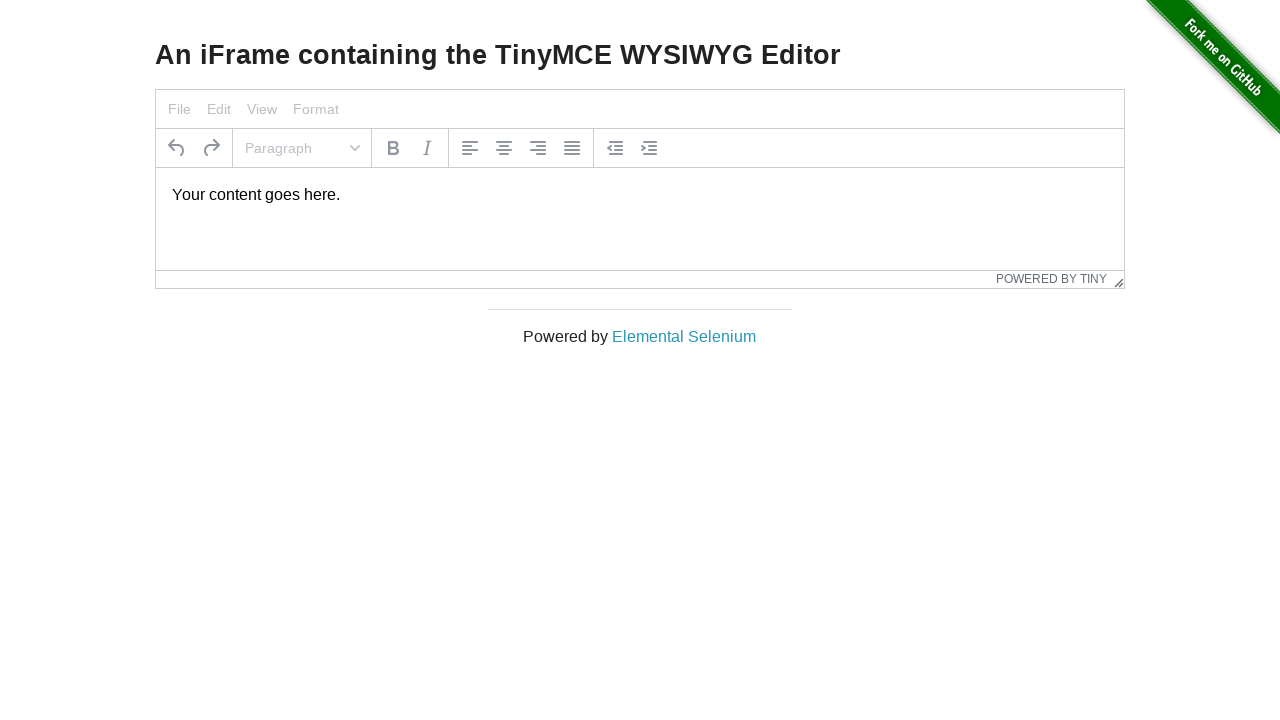